Tests JavaScript alert handling functionality including accepting a simple alert, dismissing a confirmation dialog, and entering text into a prompt dialog then accepting it.

Starting URL: https://leafground.com/alert.xhtml

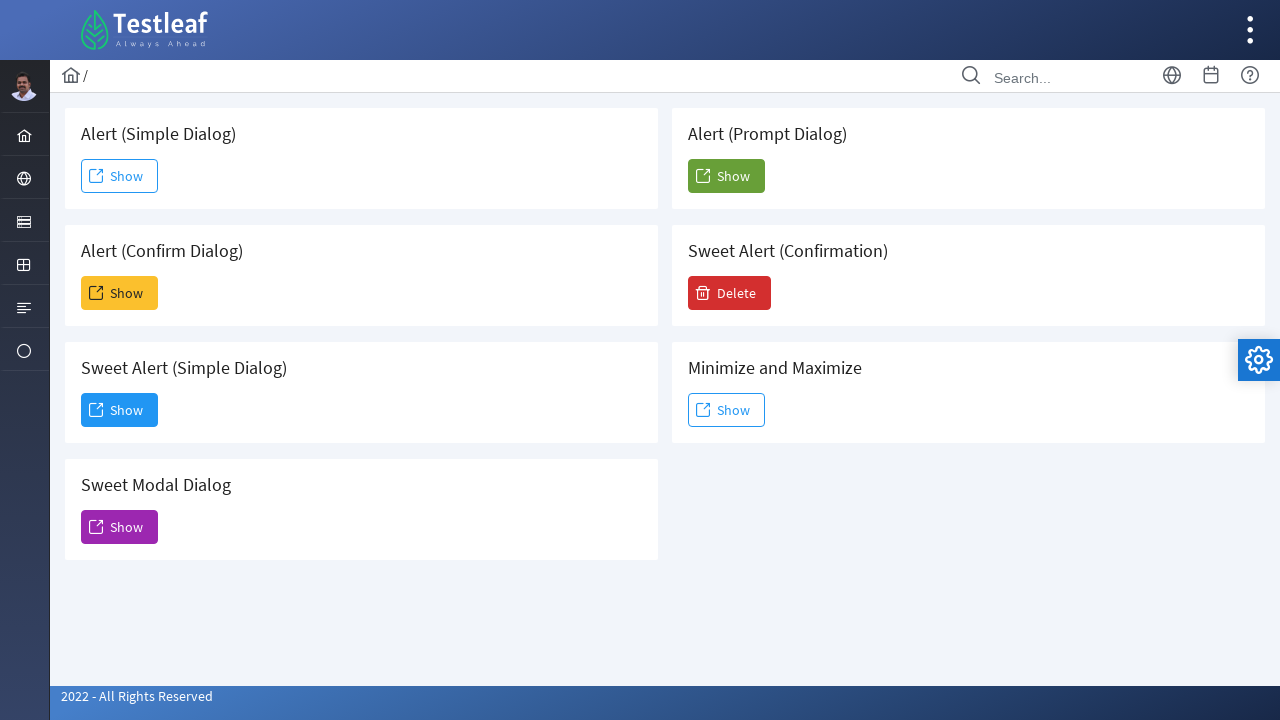

Clicked button to trigger simple alert at (120, 176) on xpath=//span[@class='ui-button-text ui-c']
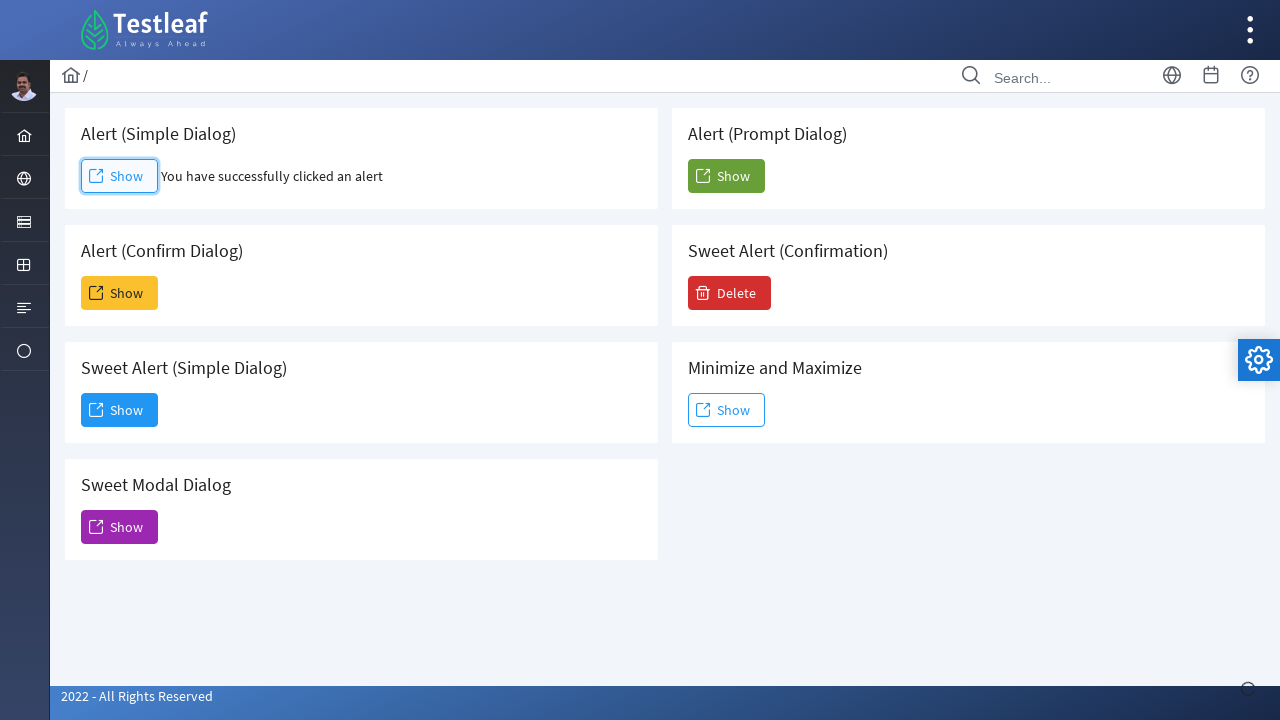

Set up dialog handler to accept simple alert
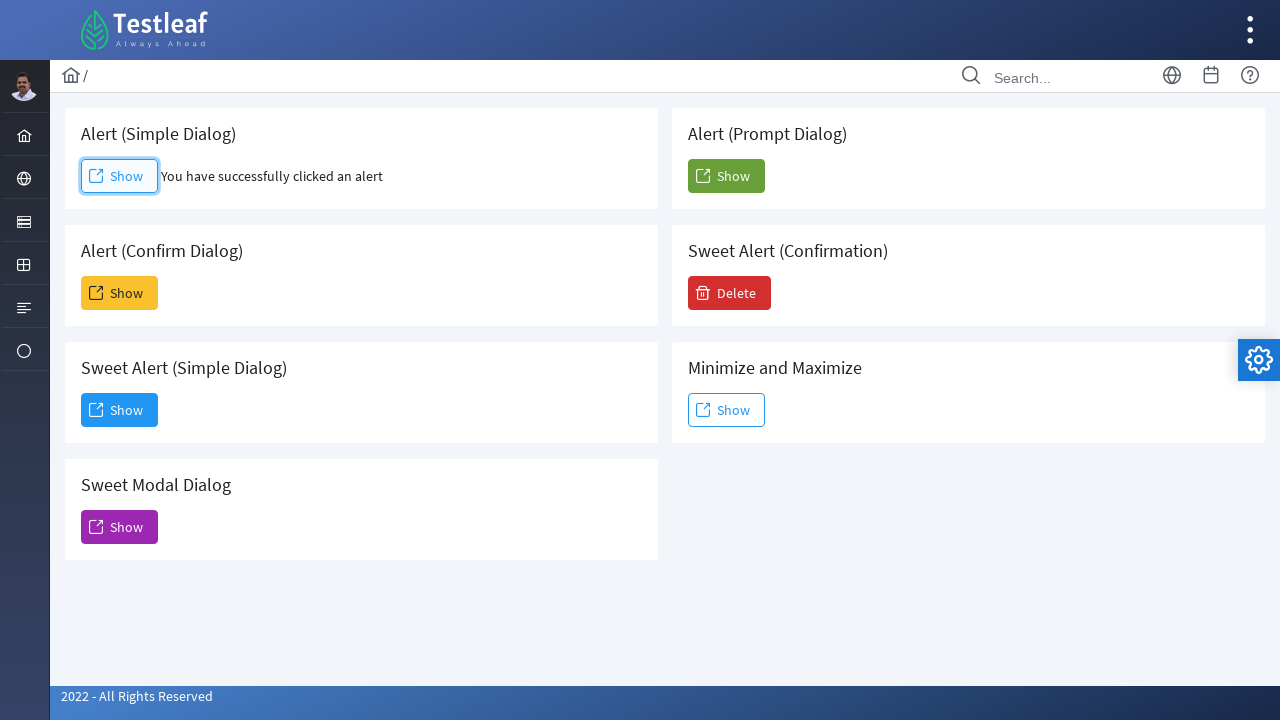

Waited 1 second for alert to be processed
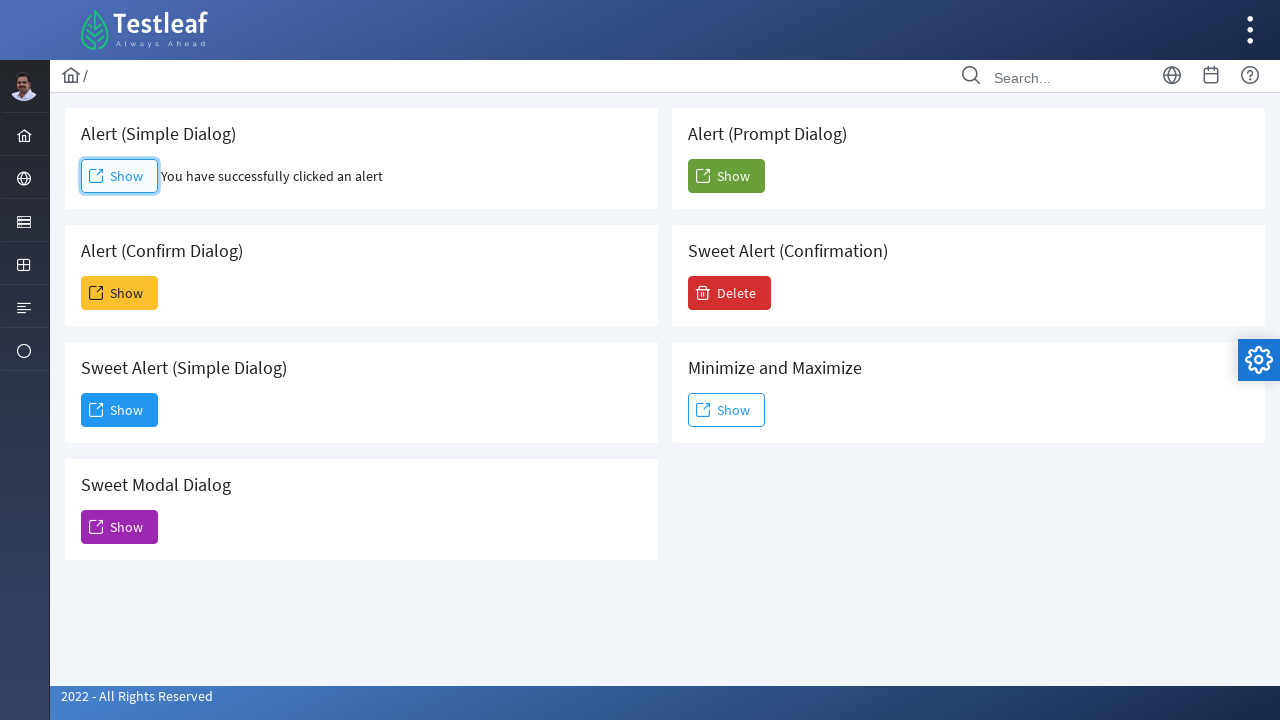

Verified simple alert result element appeared
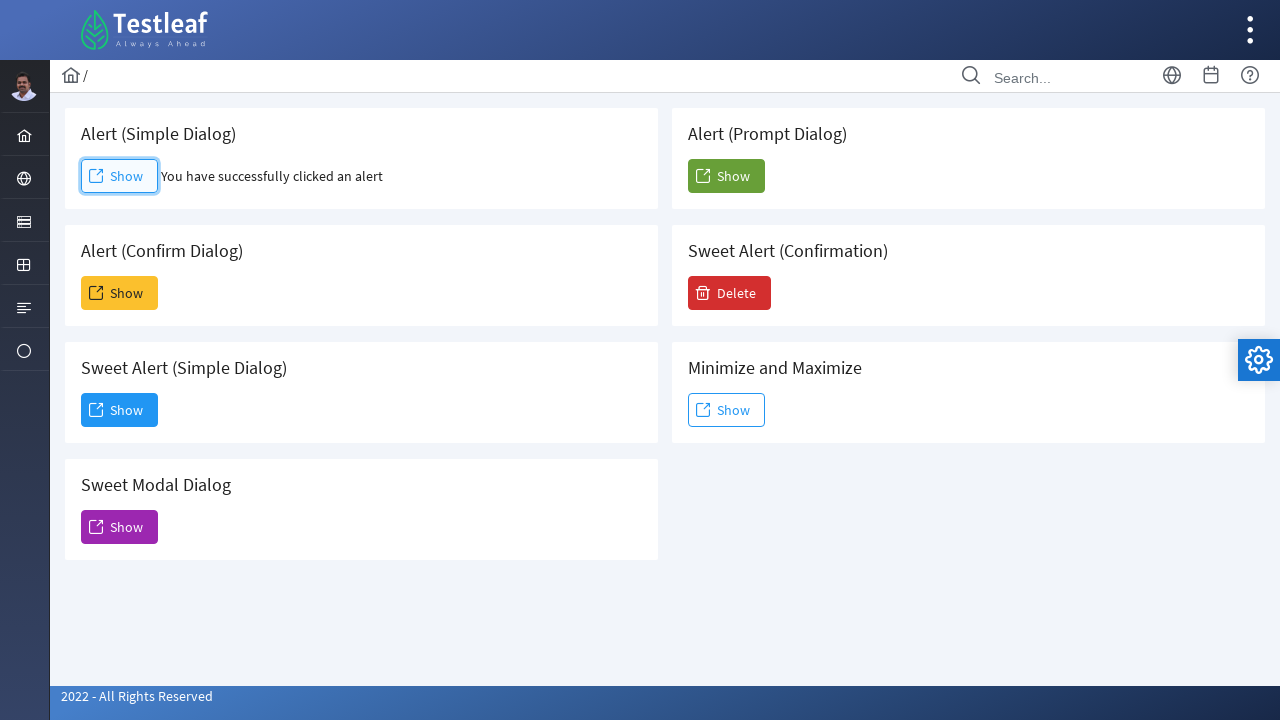

Clicked button to trigger confirmation dialog at (120, 293) on (//span[text()='Show'])[2]
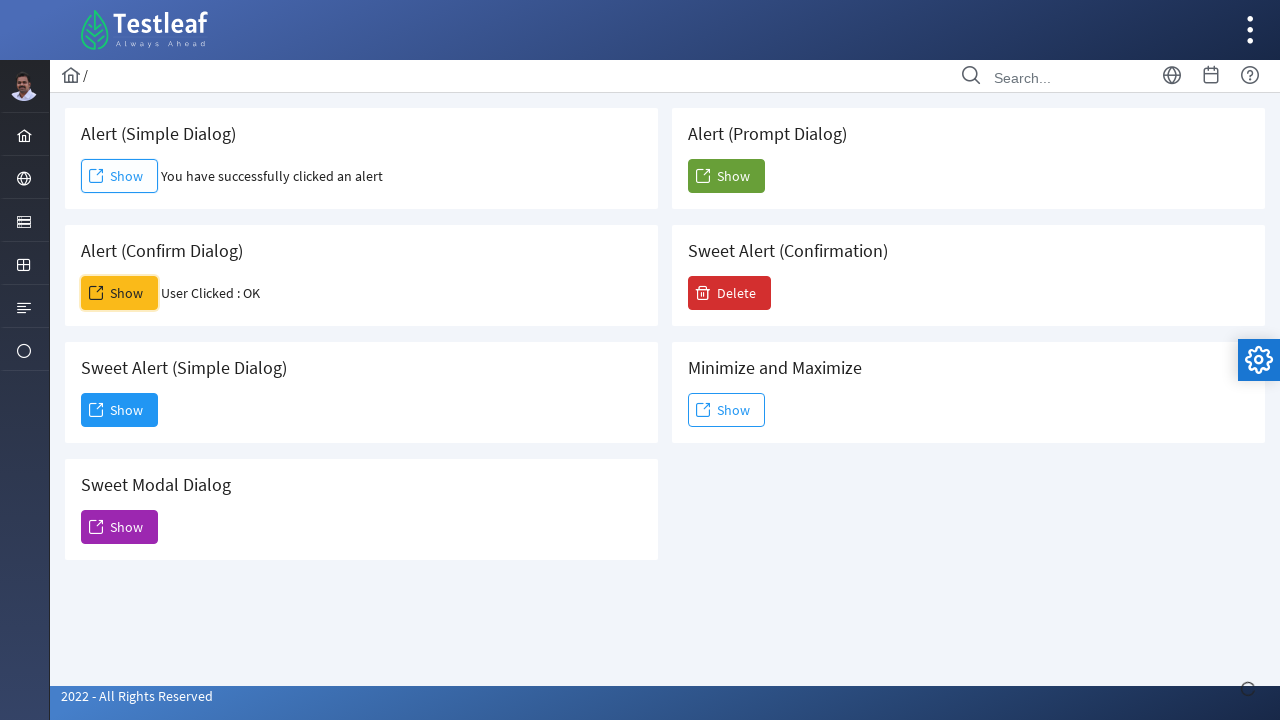

Set up dialog handler to dismiss confirmation dialog
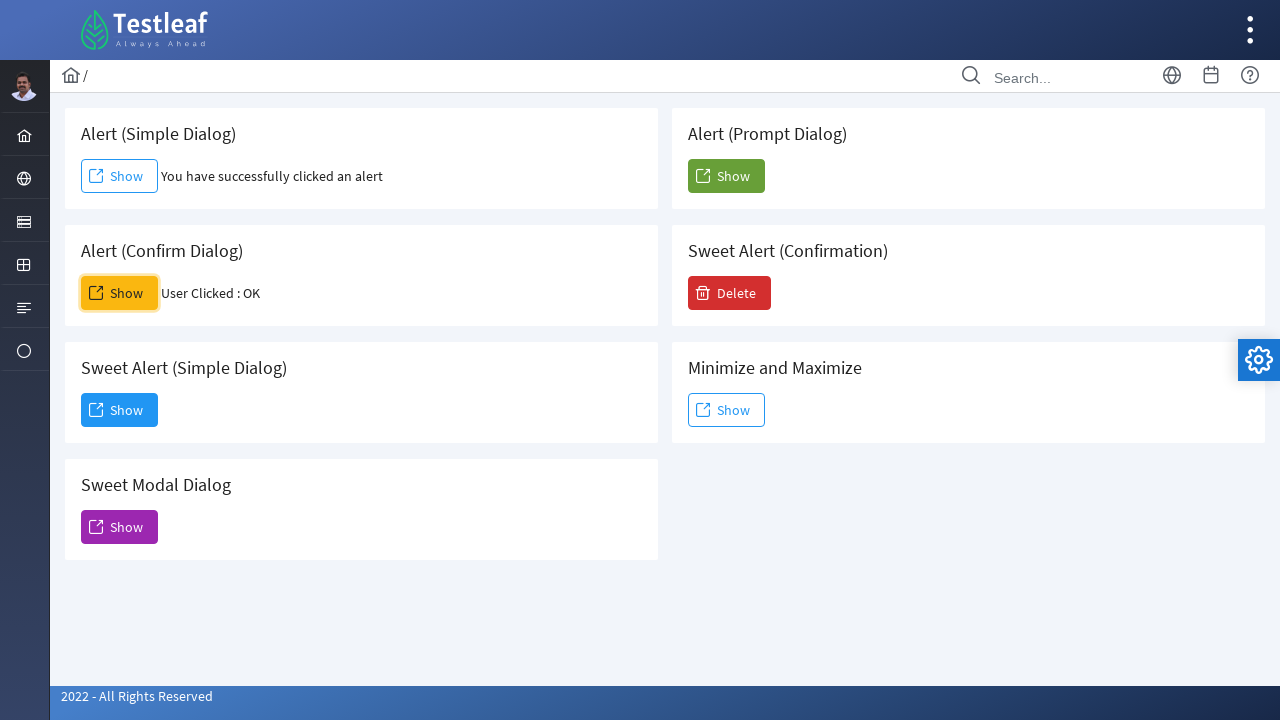

Waited 1 second for confirmation dialog to be processed
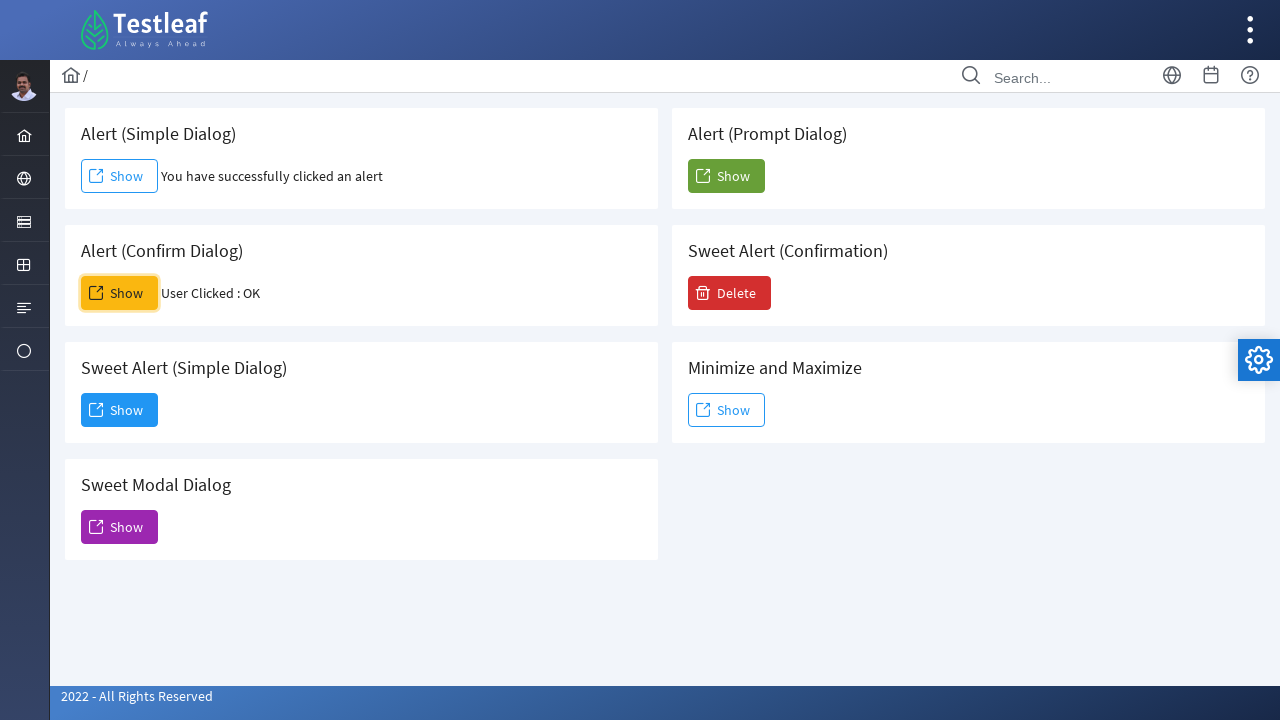

Clicked button to trigger prompt dialog at (726, 176) on xpath=//h5[text()=' Alert (Prompt Dialog)']/following-sibling::button
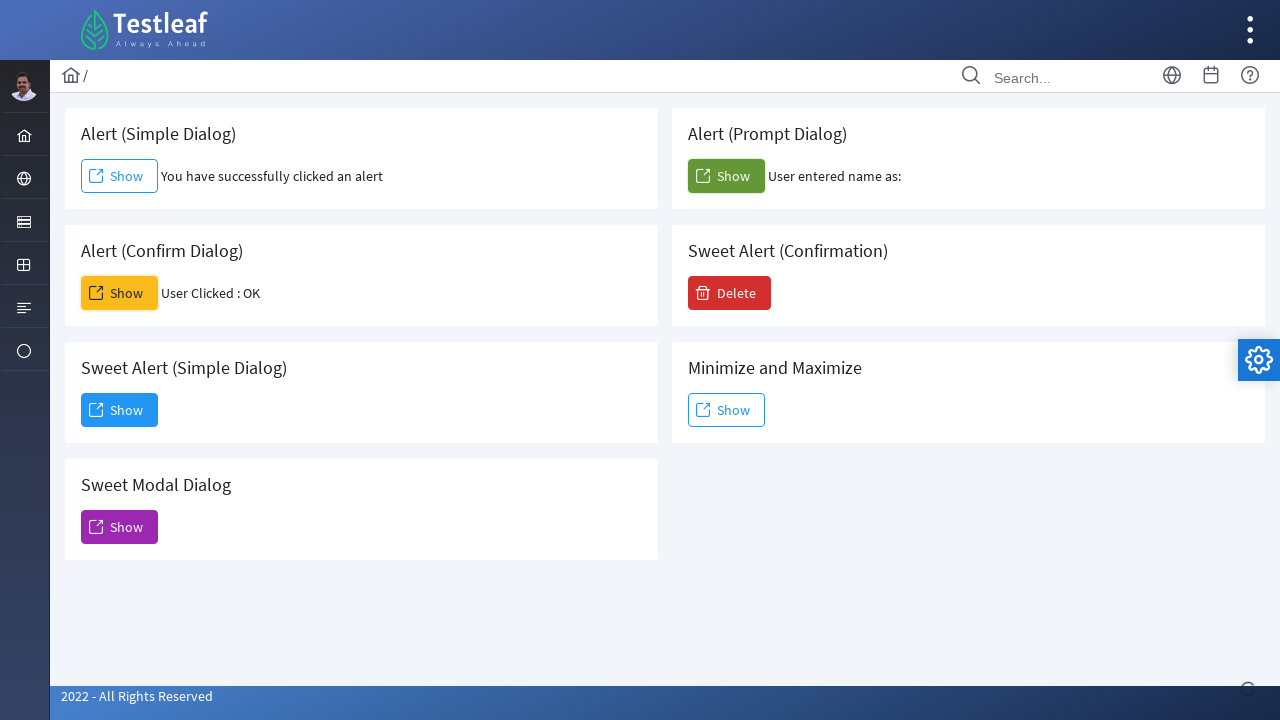

Set up dialog handler to accept prompt with text 'Bhuvanesh'
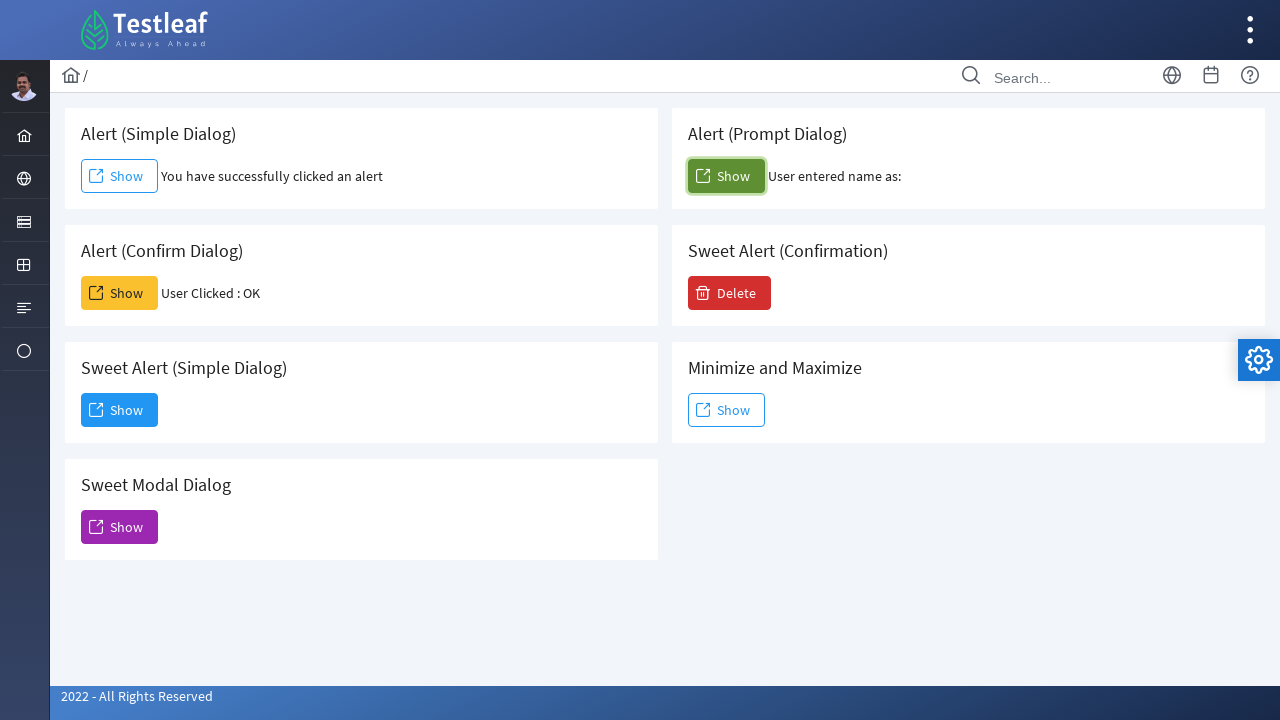

Waited 1 second for prompt dialog to be processed
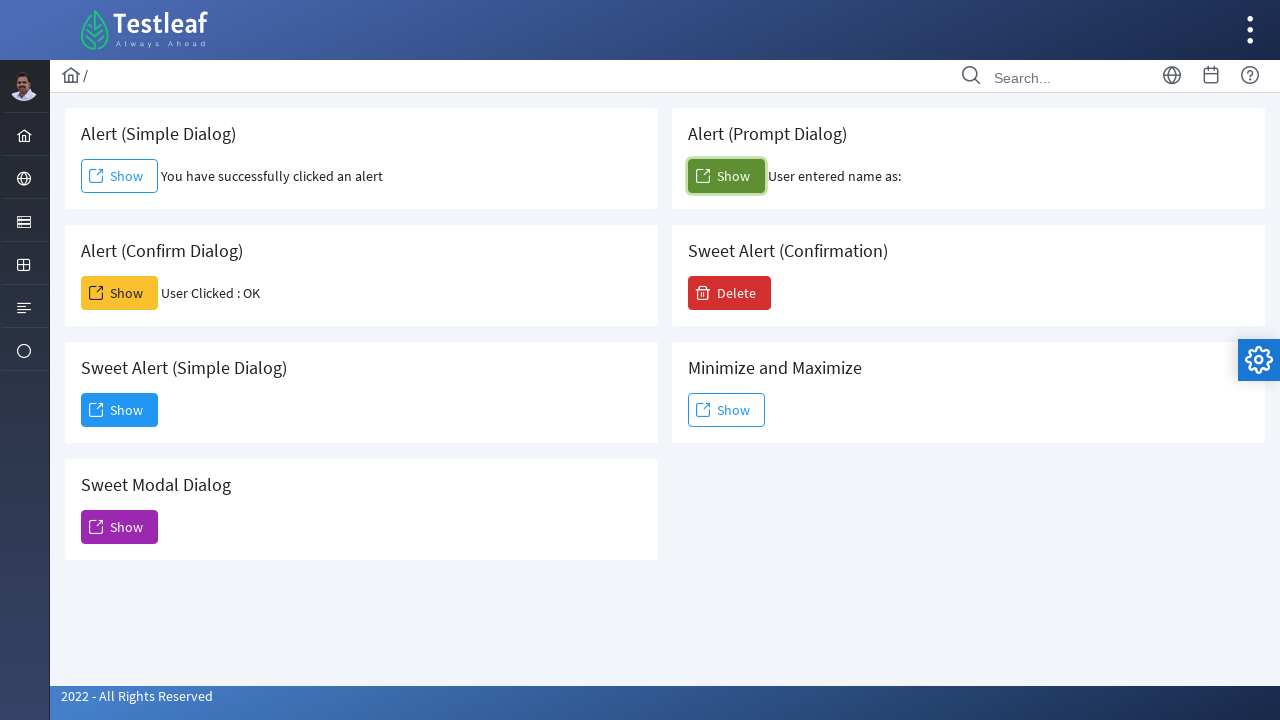

Verified prompt result element appeared
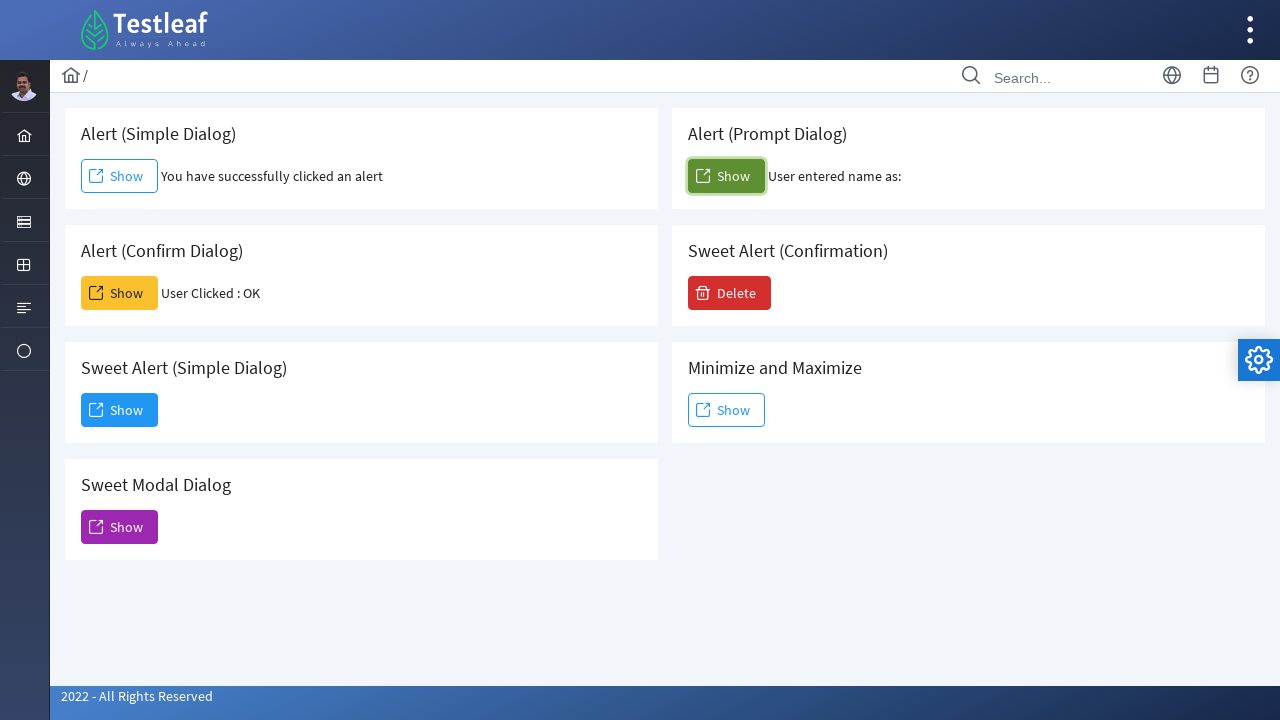

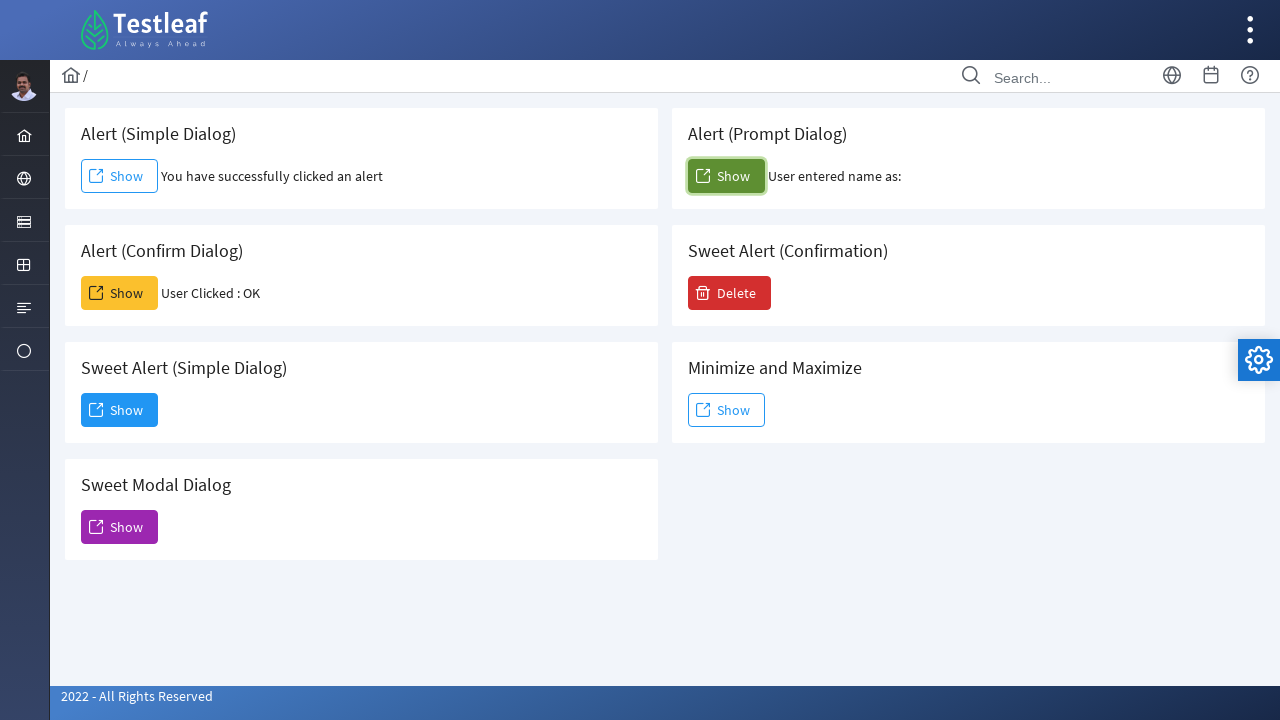